Fills out a registration form with user information including first name, last name, email, telephone, password, and password confirmation

Starting URL: https://naveenautomationlabs.com/opencart/index.php?route=account/register

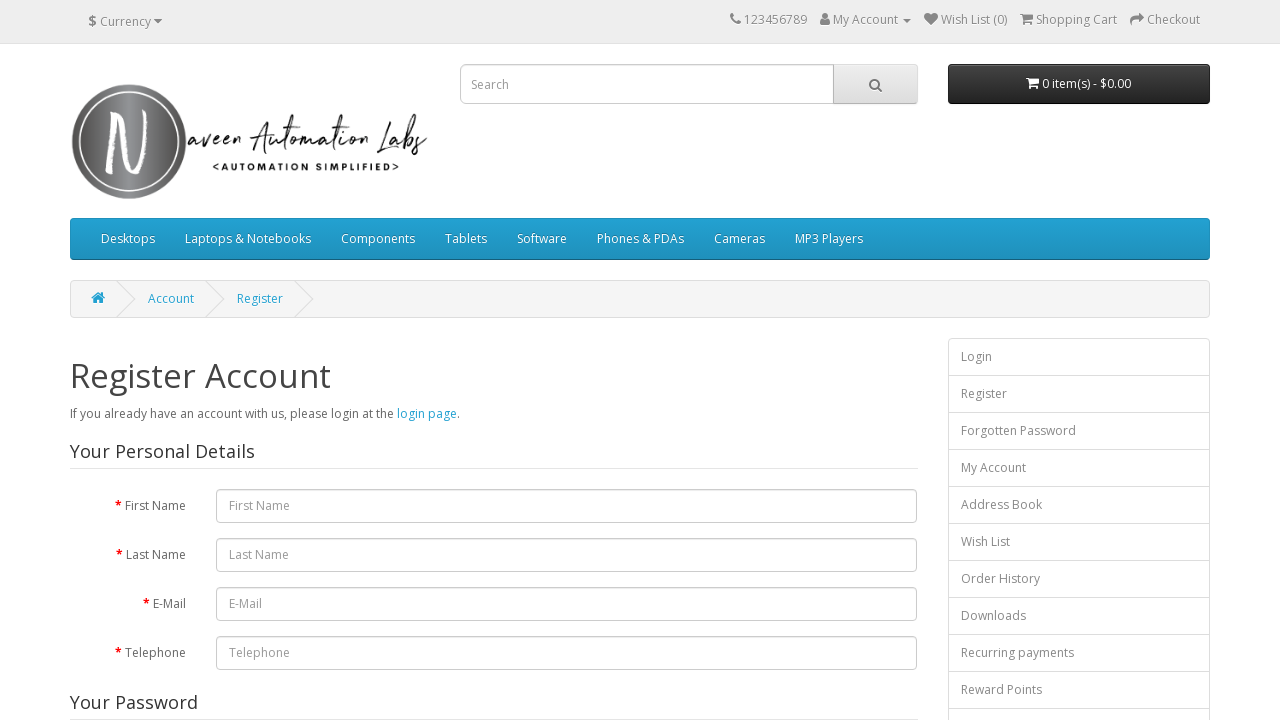

Filled first name field with 'John' on #input-firstname
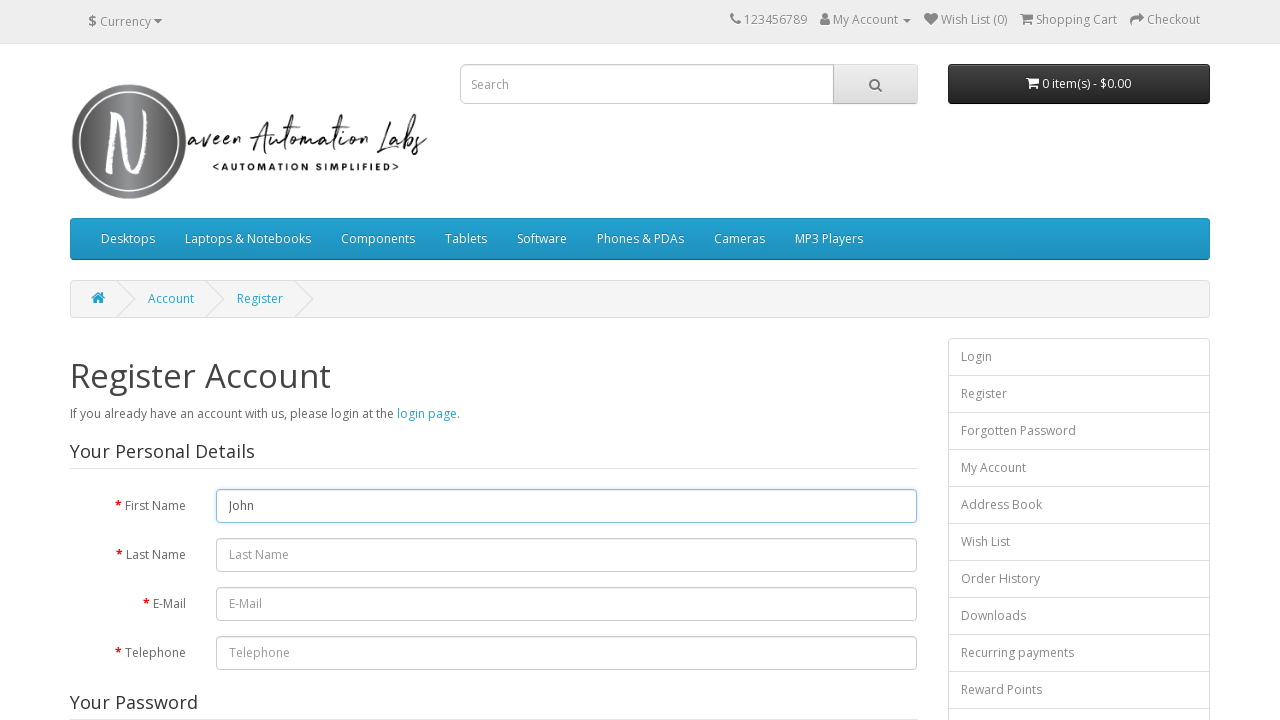

Filled last name field with 'Doe' on #input-lastname
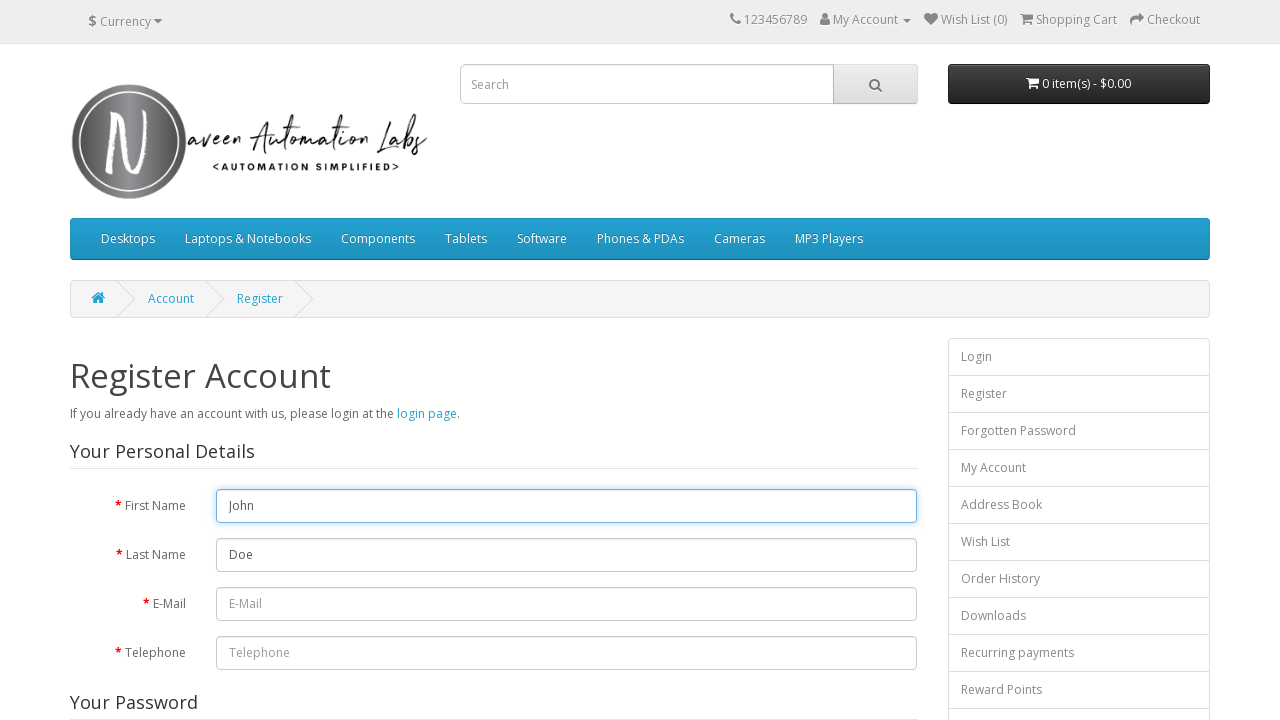

Filled email field with 'john.doe.test@gmail.com' on #input-email
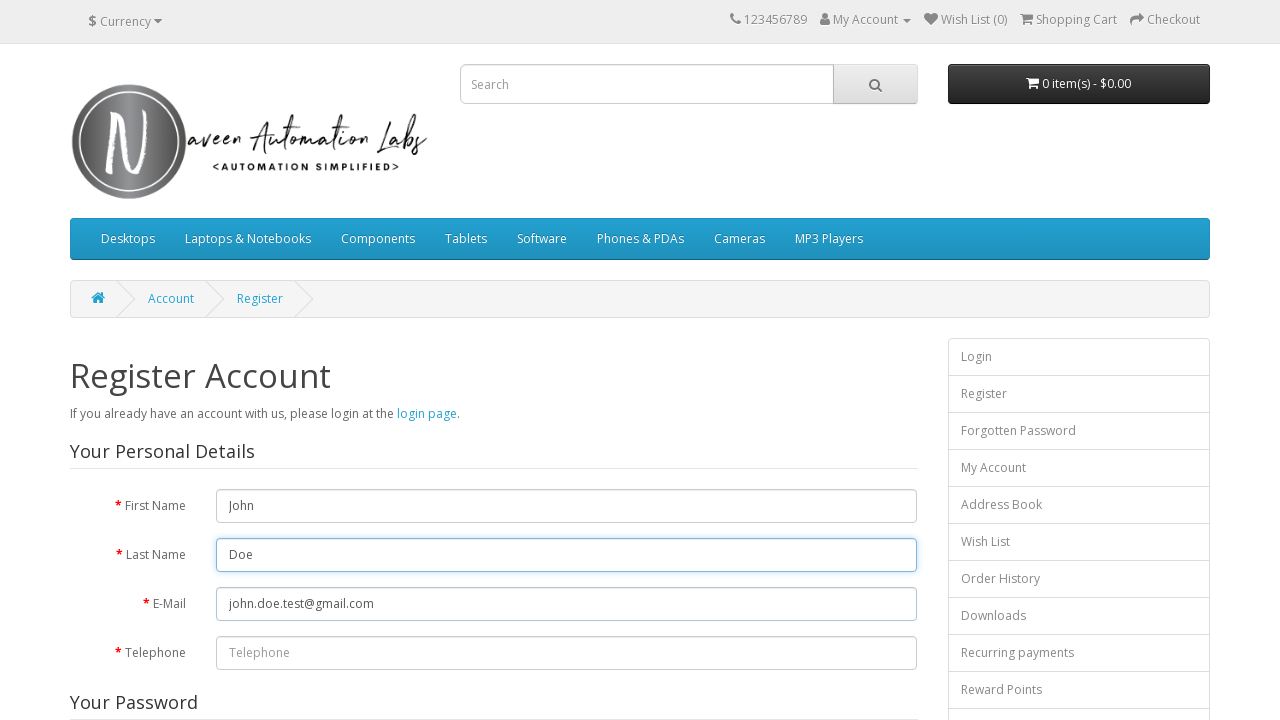

Filled telephone field with '123 456 789' on #input-telephone
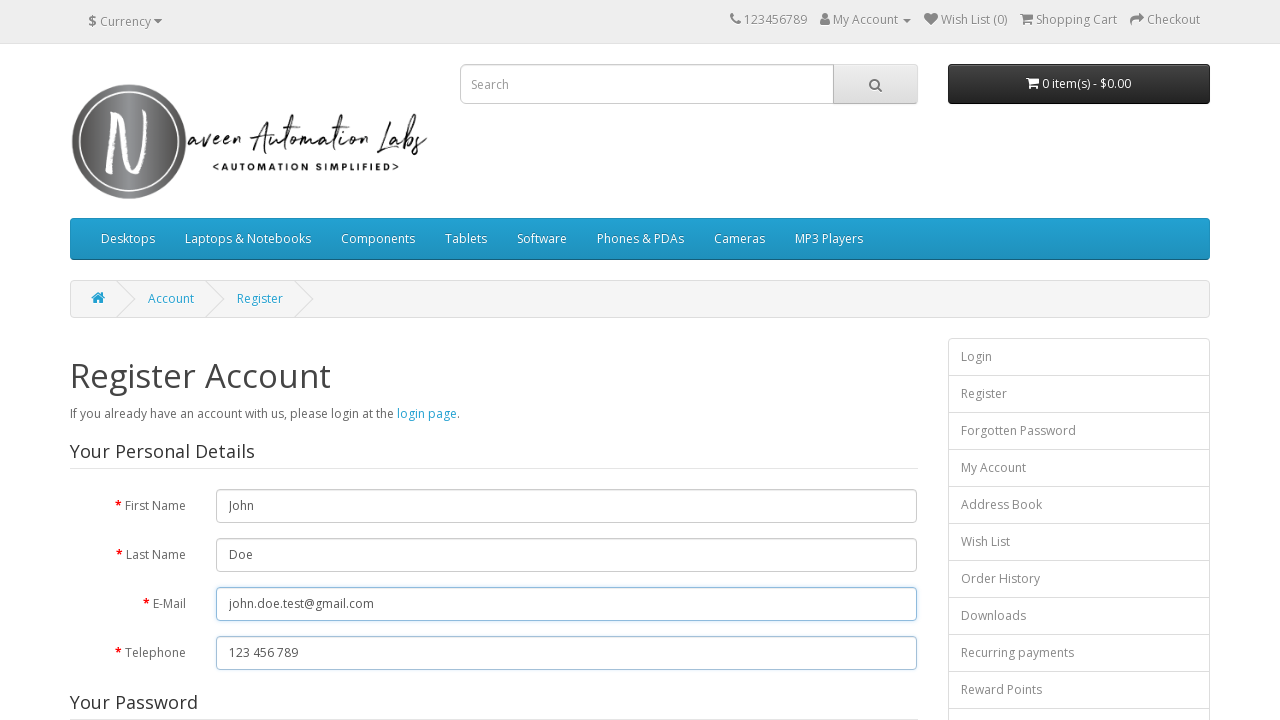

Filled password field with 'test@123' on #input-password
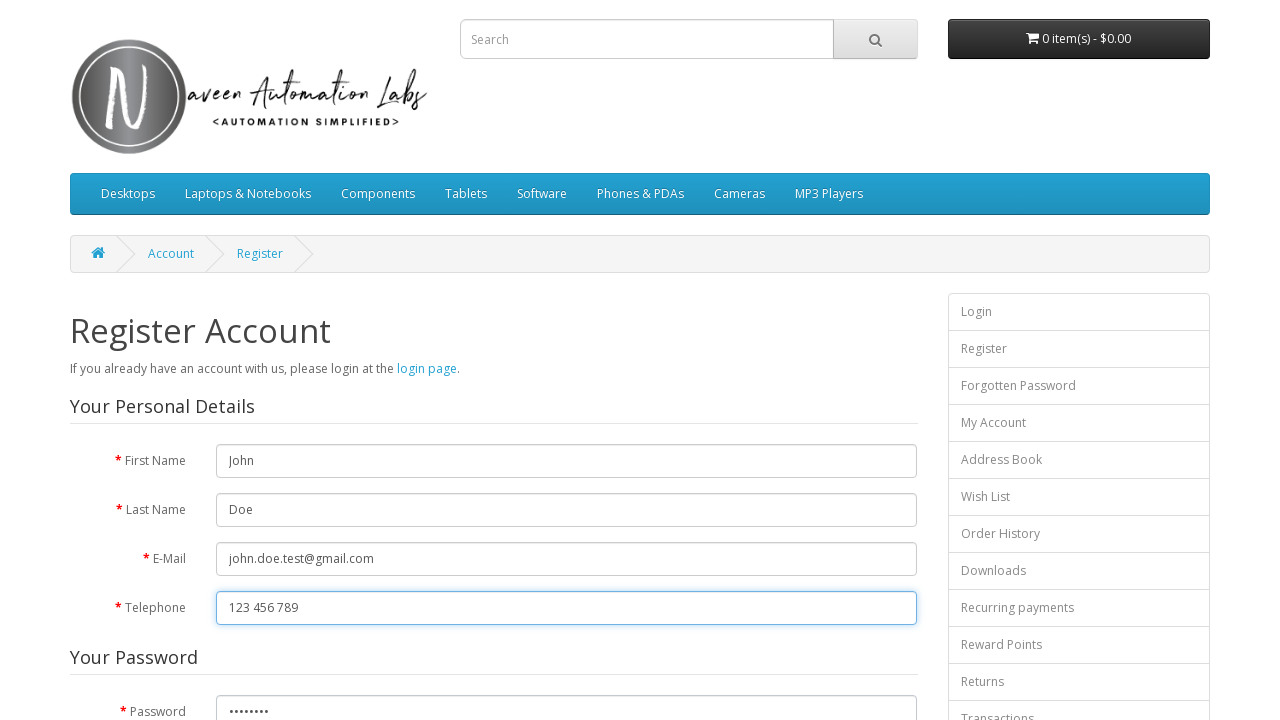

Filled password confirmation field with 'test@123' on #input-confirm
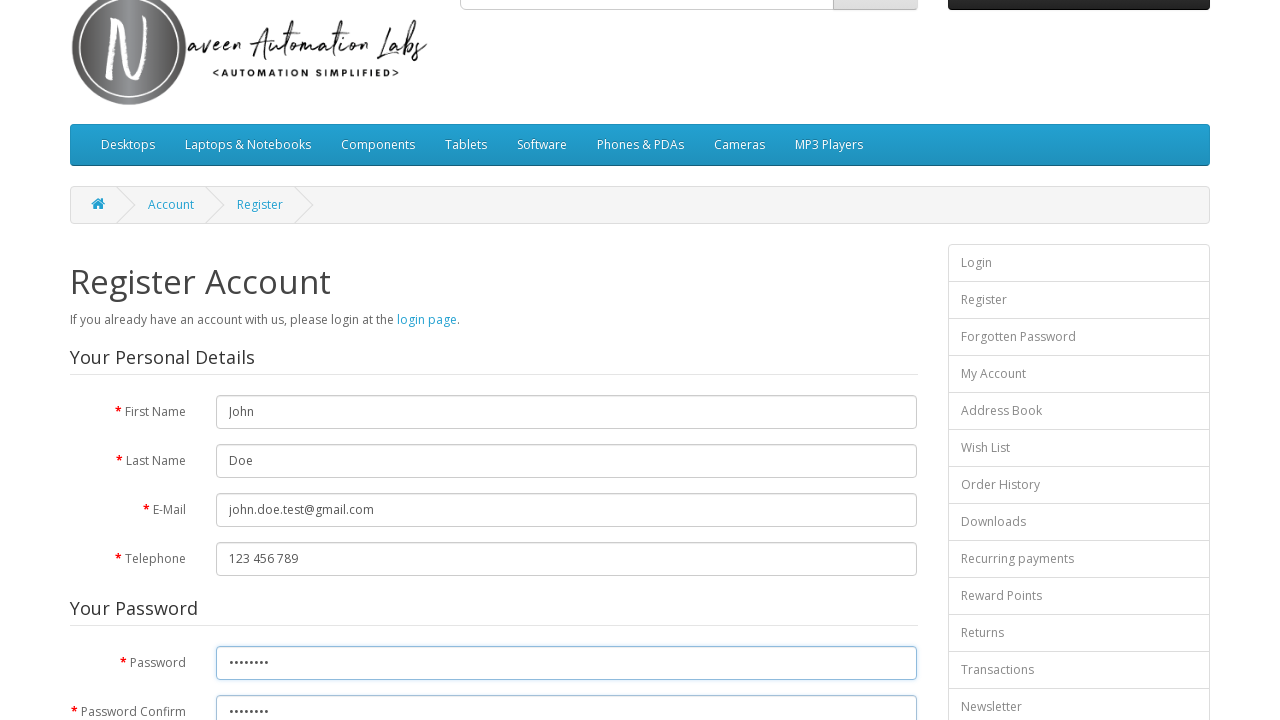

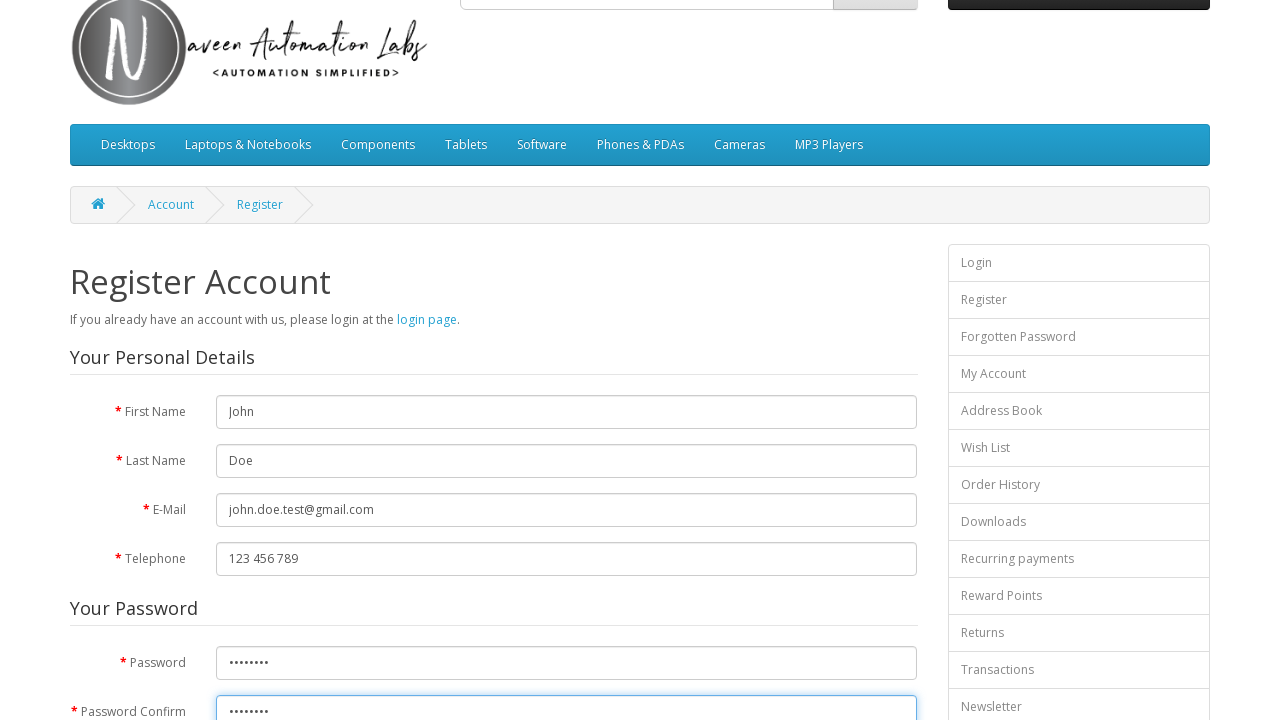